Tests dynamic controls by clicking the Enable button to enable a text field, then typing text into the newly enabled field and verifying the text was entered.

Starting URL: https://the-internet.herokuapp.com/dynamic_controls

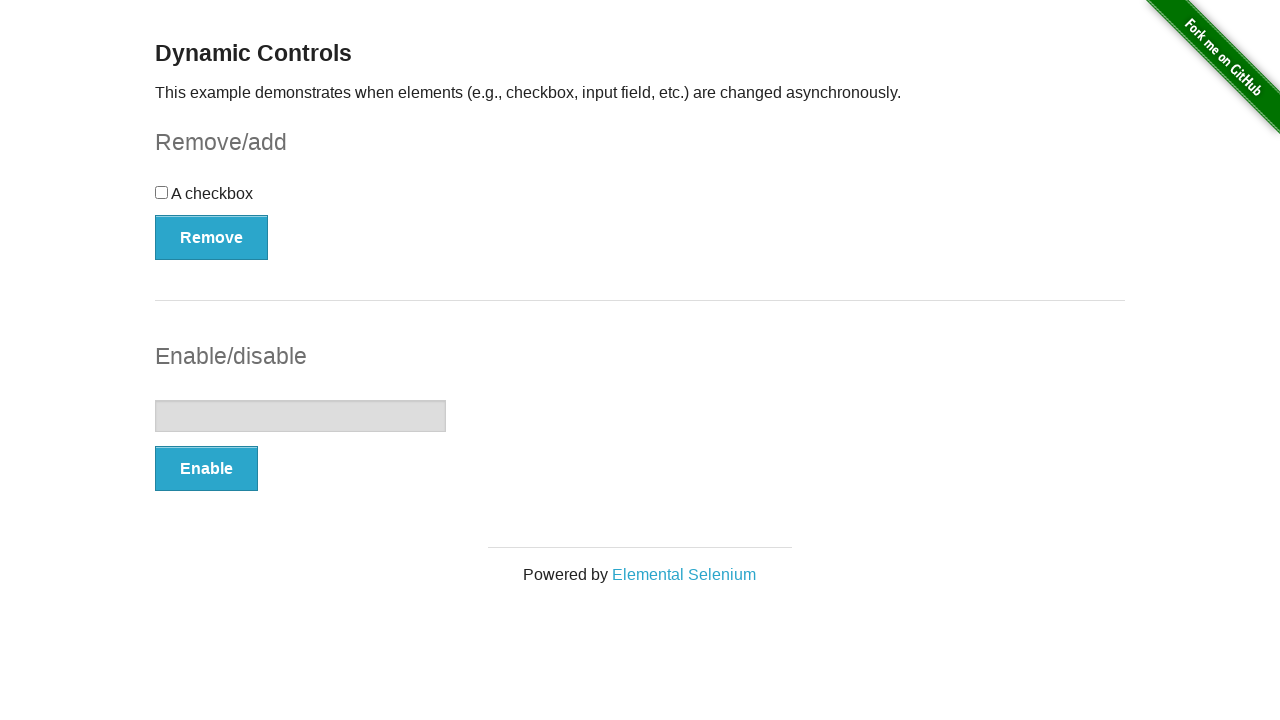

Clicked the Enable button to enable the text field at (206, 469) on xpath=//button[text()='Enable']
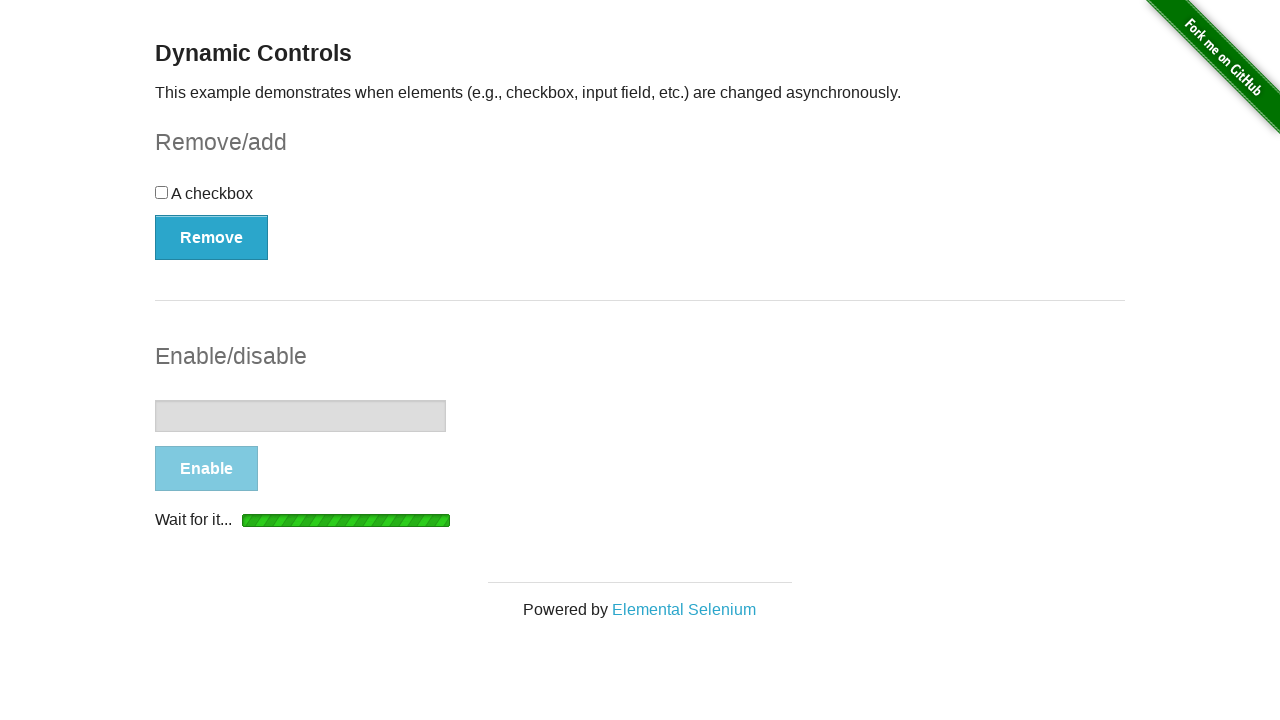

Text field became visible and enabled
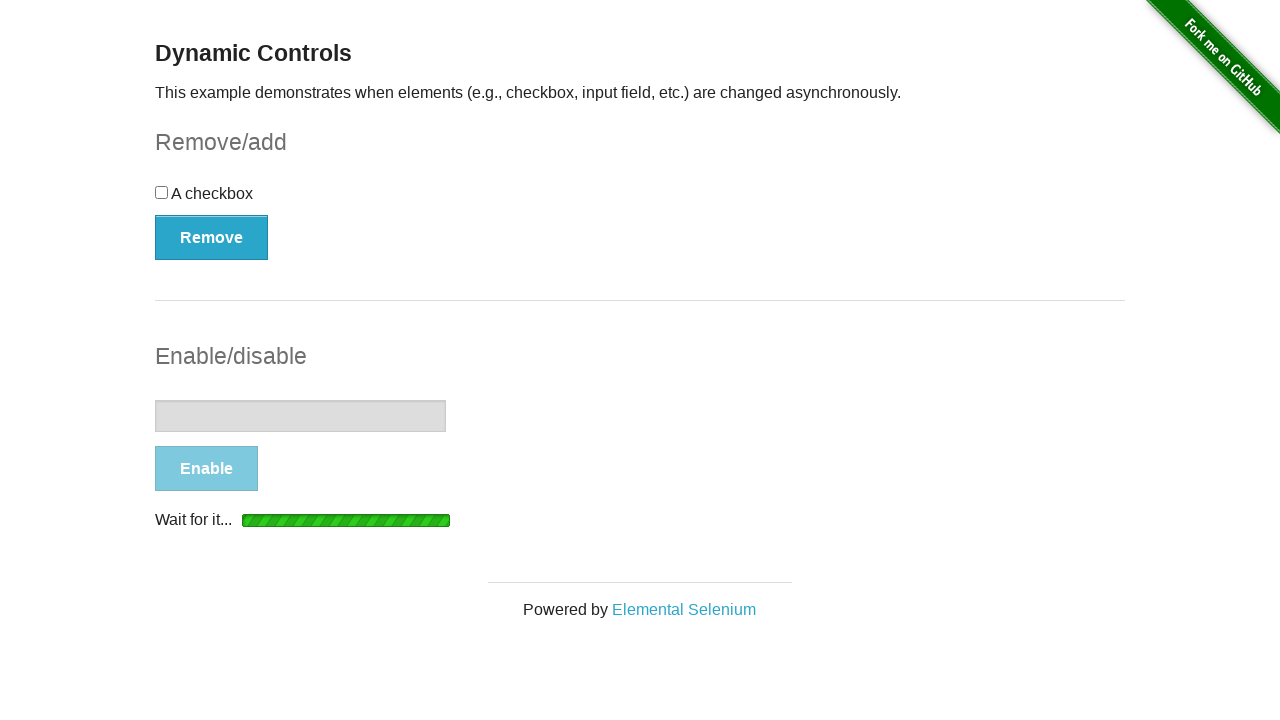

Filled the text field with 'Hello' on //input[@type='text']
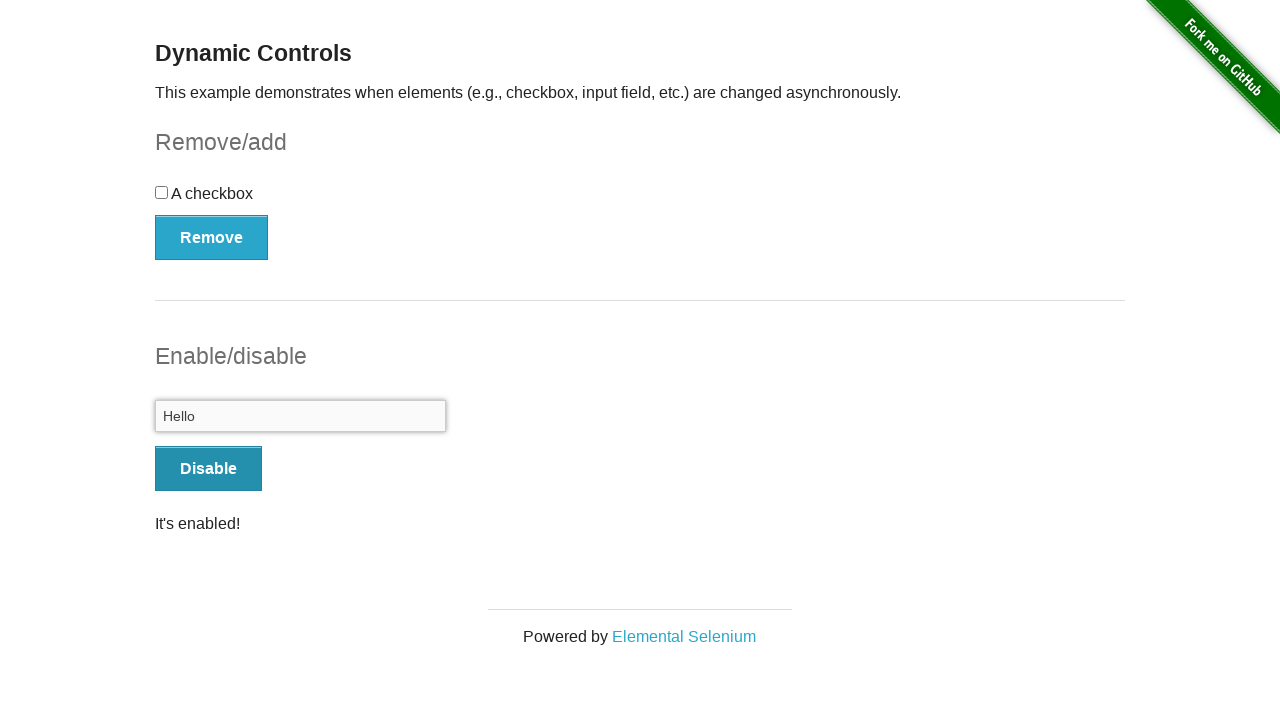

Verified that 'Hello' was successfully entered in the text field
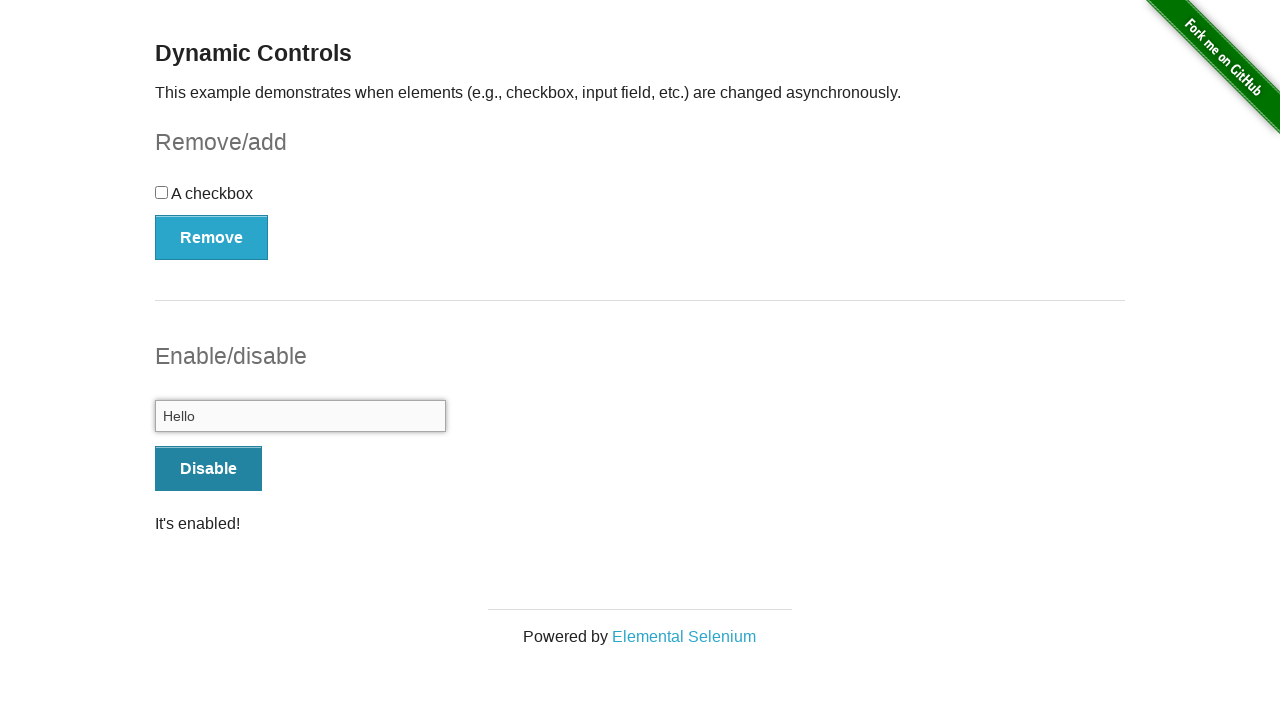

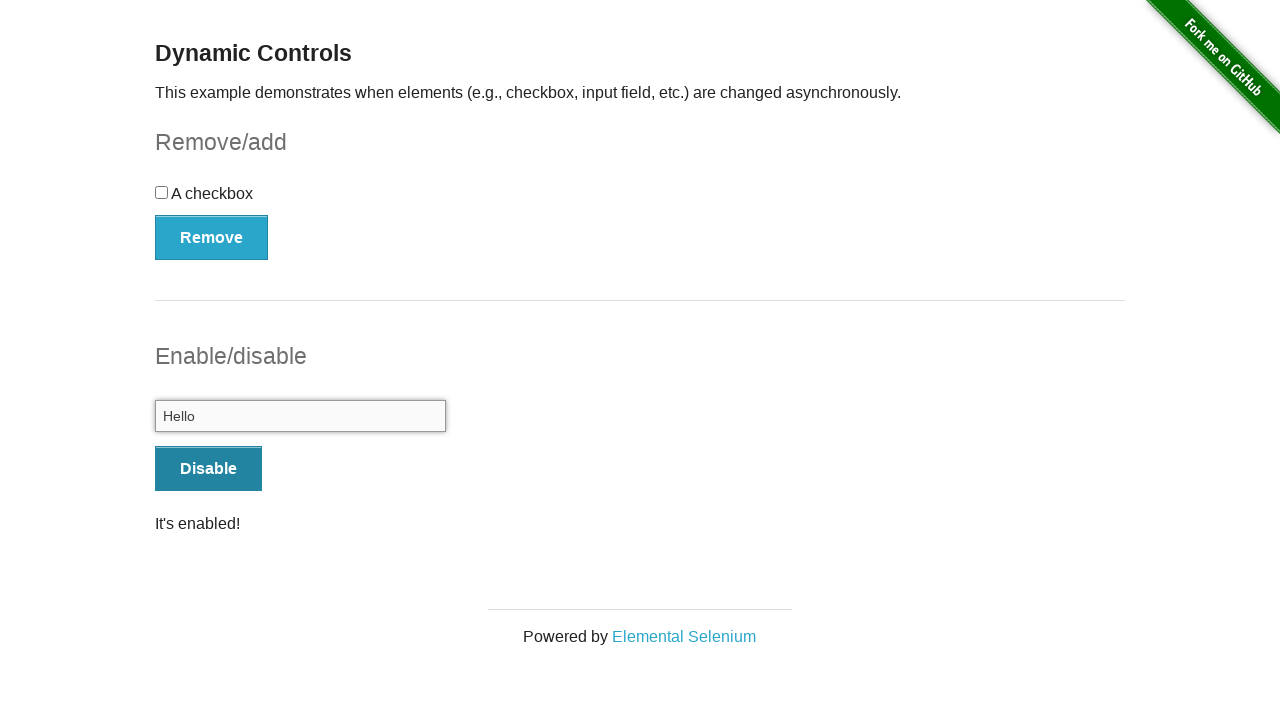